Tests different button click interactions on a demo page including single click, double click, and hover over right-click button

Starting URL: https://demoqa.com/buttons

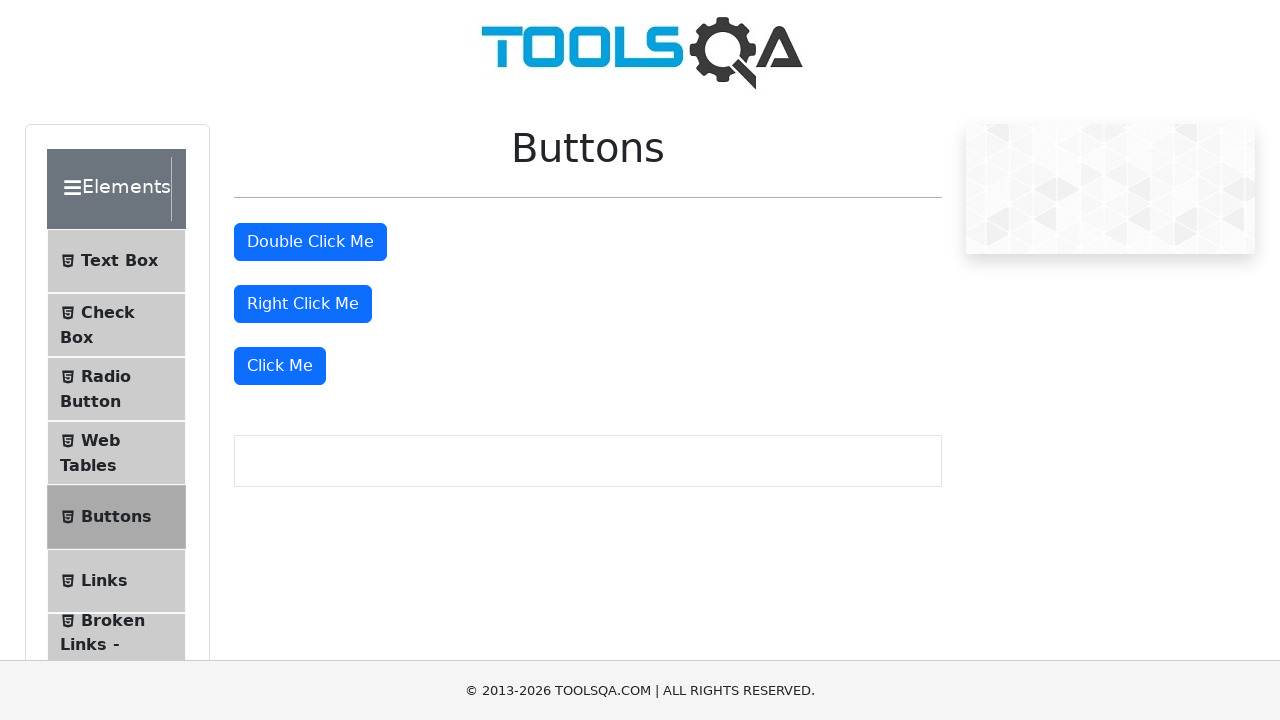

Clicked the third 'Click Me' button at (280, 366) on internal:text="Click Me"i >> nth=2
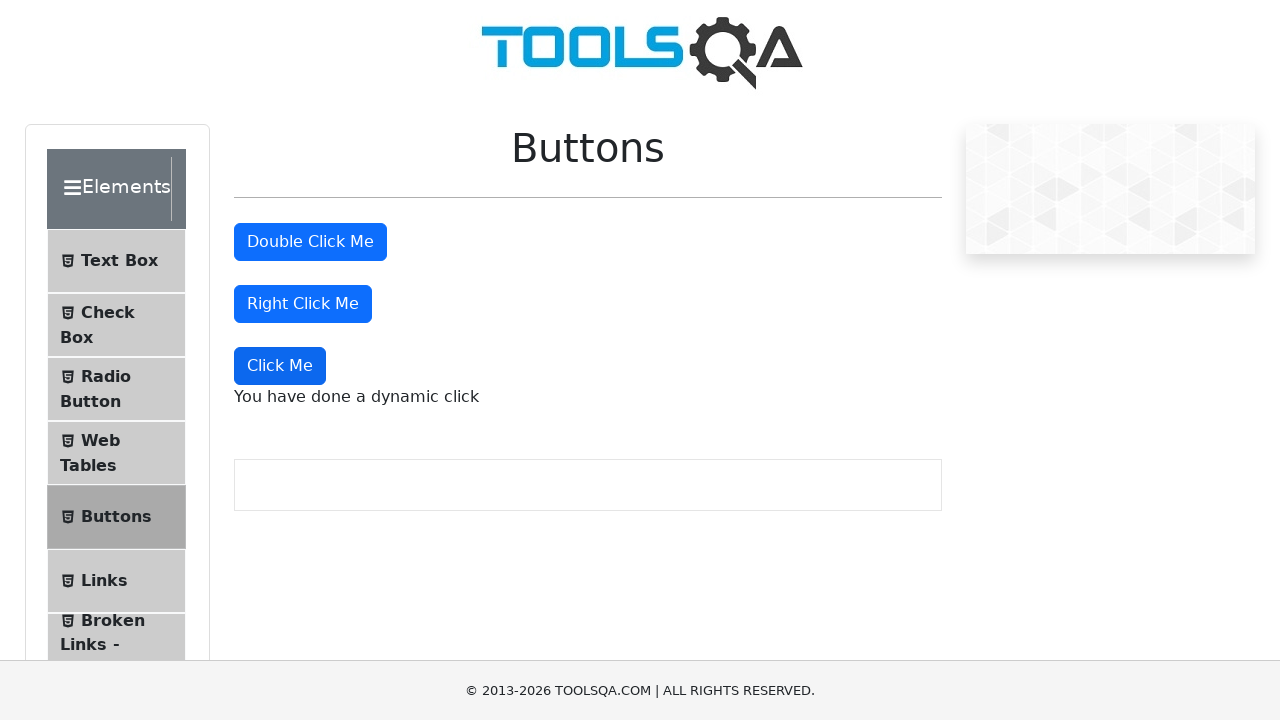

Double-clicked the 'Double Click Me' button at (310, 242) on internal:text="Double Click Me"i
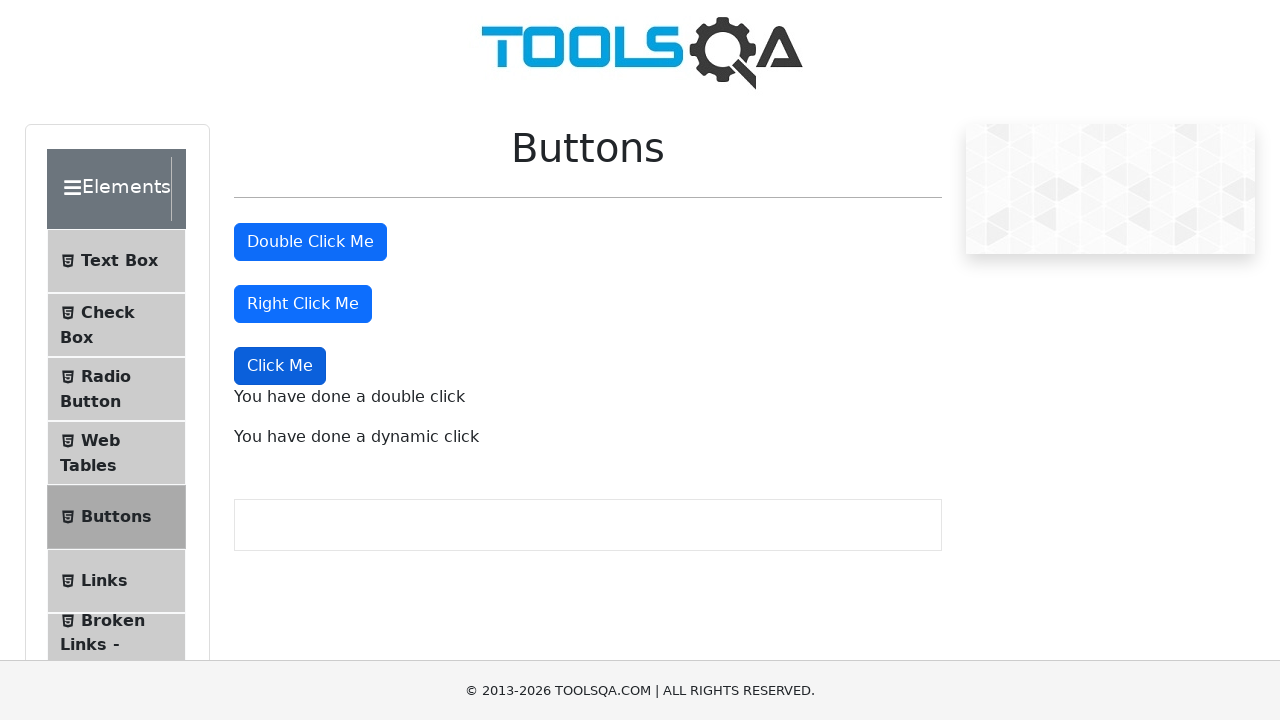

Hovered over the 'Right Click Me' button at (303, 304) on internal:text="Right Click Me"i
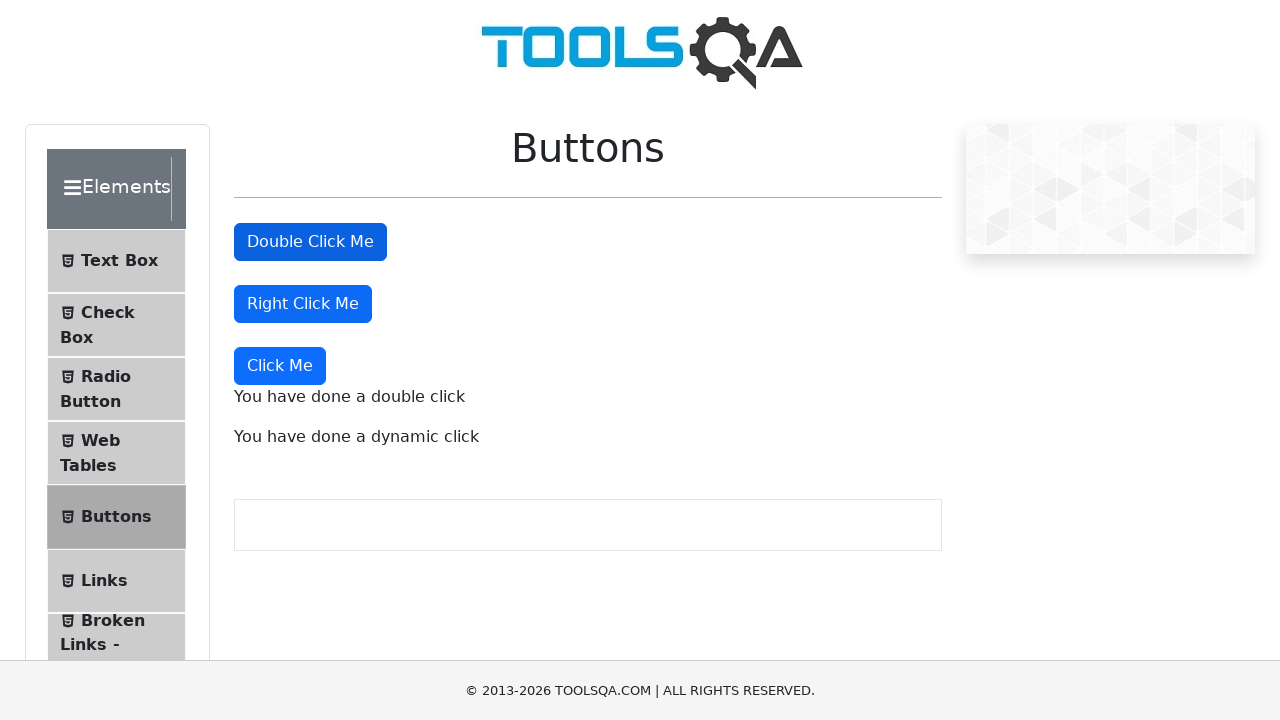

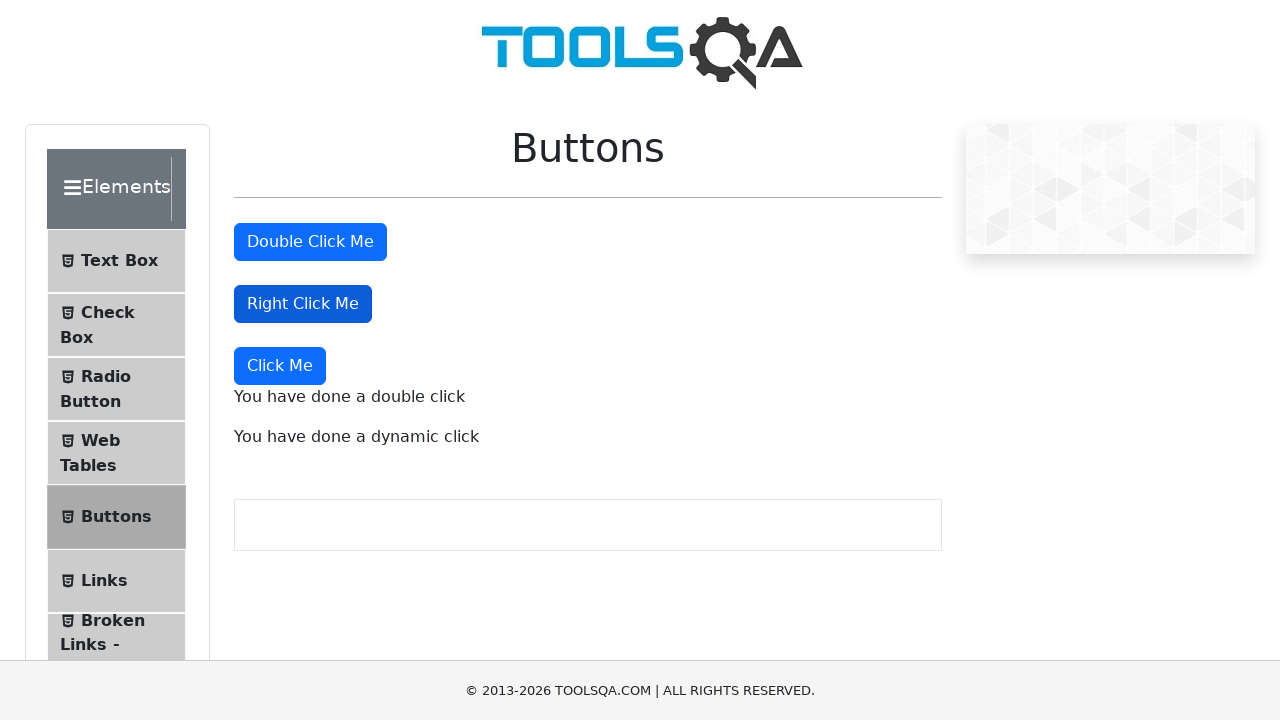